Tests the Add/Remove Elements functionality on HeroKuapp by clicking the Add Element button and verifying that a Delete button appears.

Starting URL: http://the-internet.herokuapp.com/add_remove_elements/

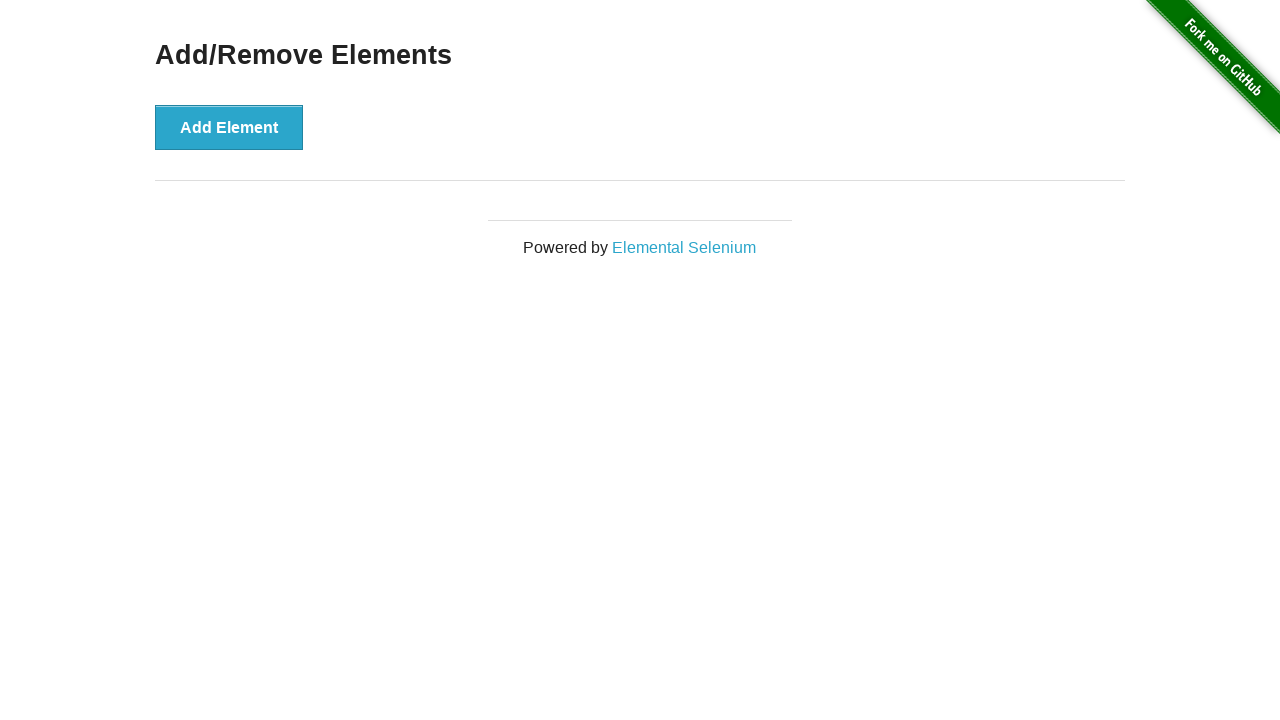

Clicked the Add Element button at (229, 127) on [onclick='addElement()']
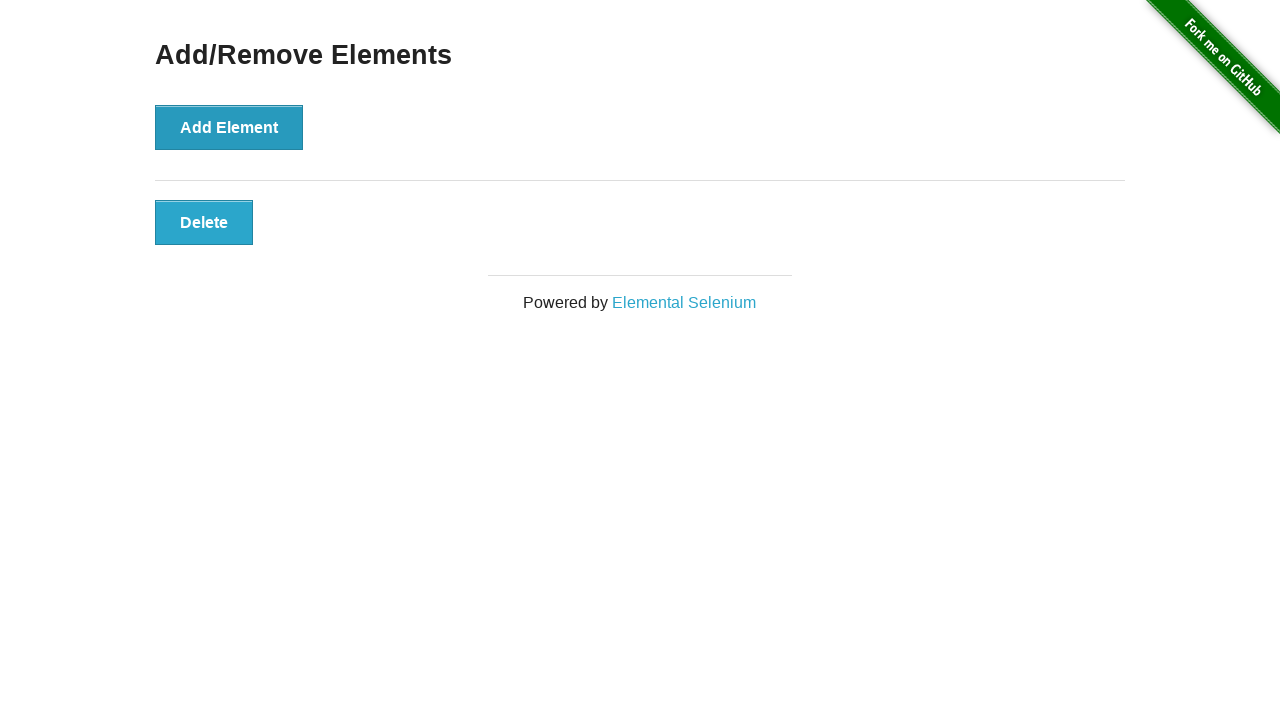

Delete button element loaded on page
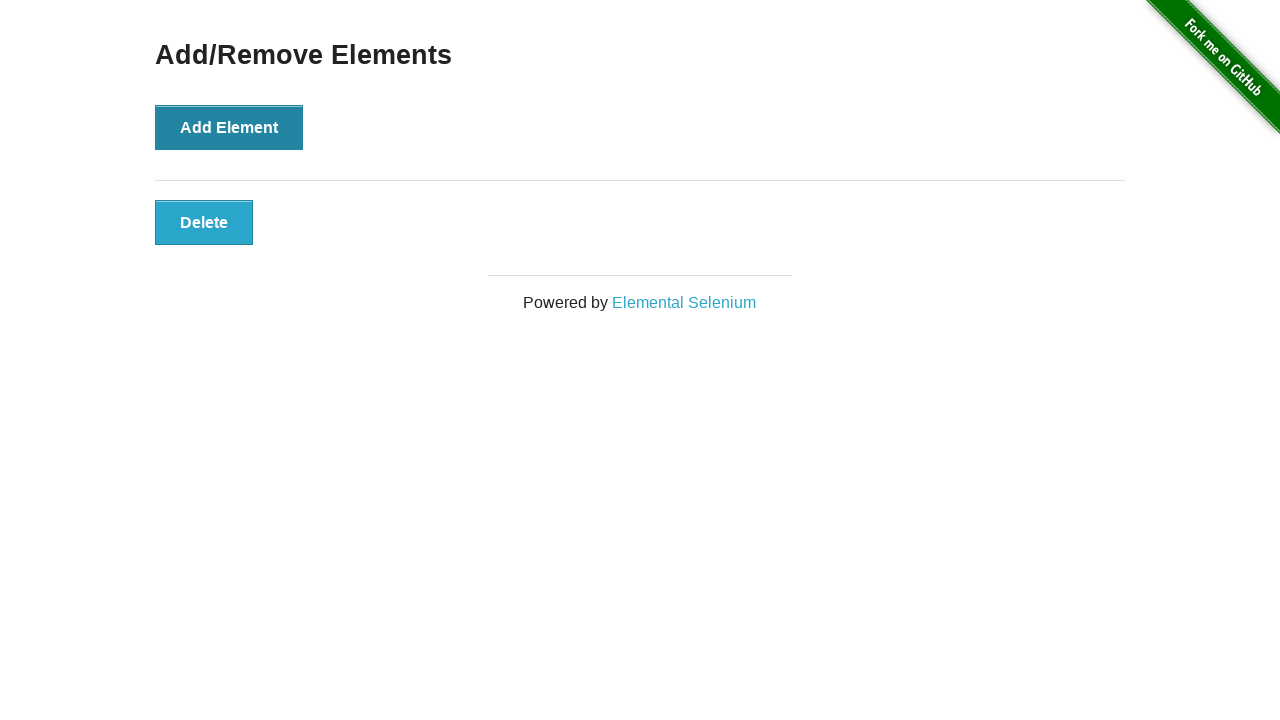

Verified Delete button is visible
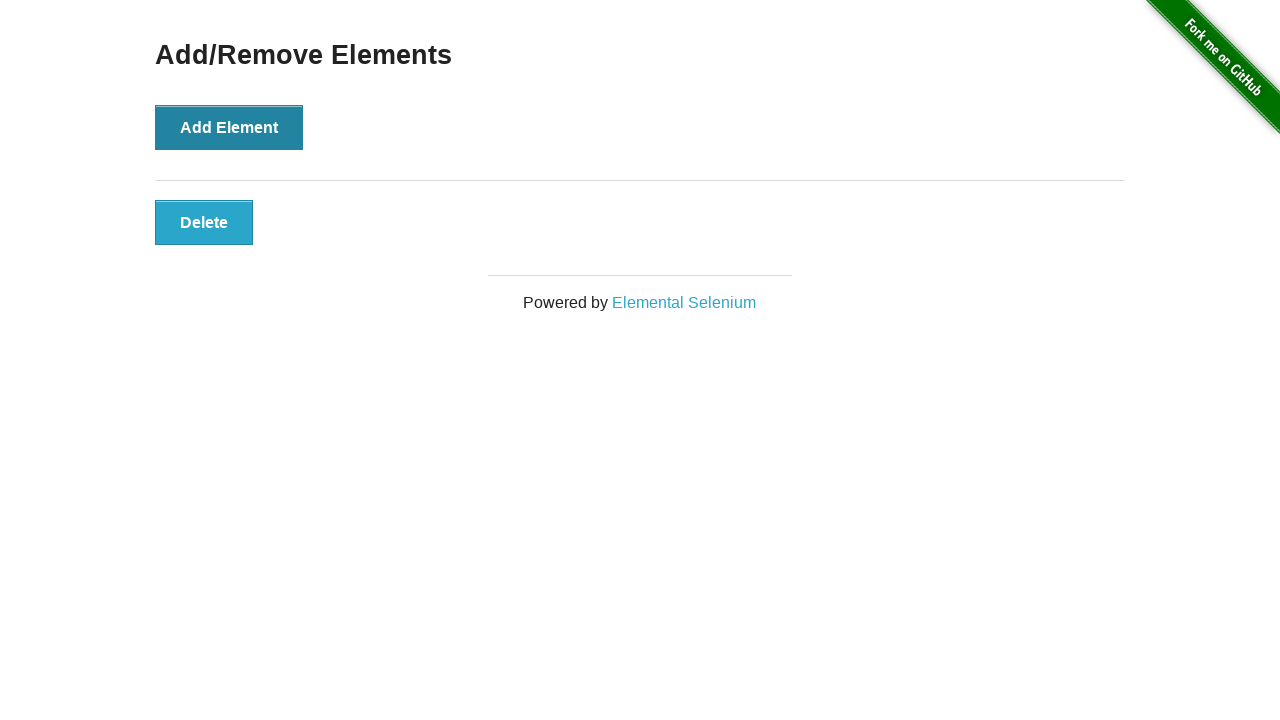

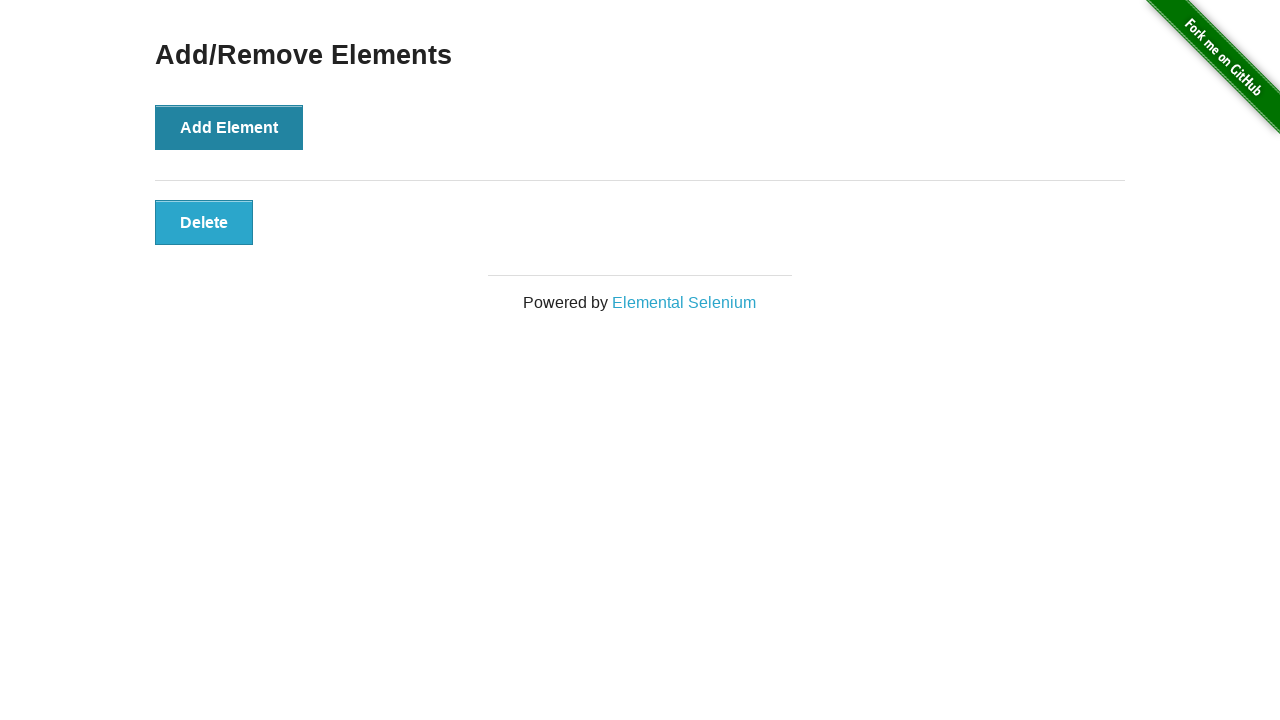